Navigates to the actions page on automationtesting.co.uk and waits for the page to load

Starting URL: https://automationtesting.co.uk/actions.html

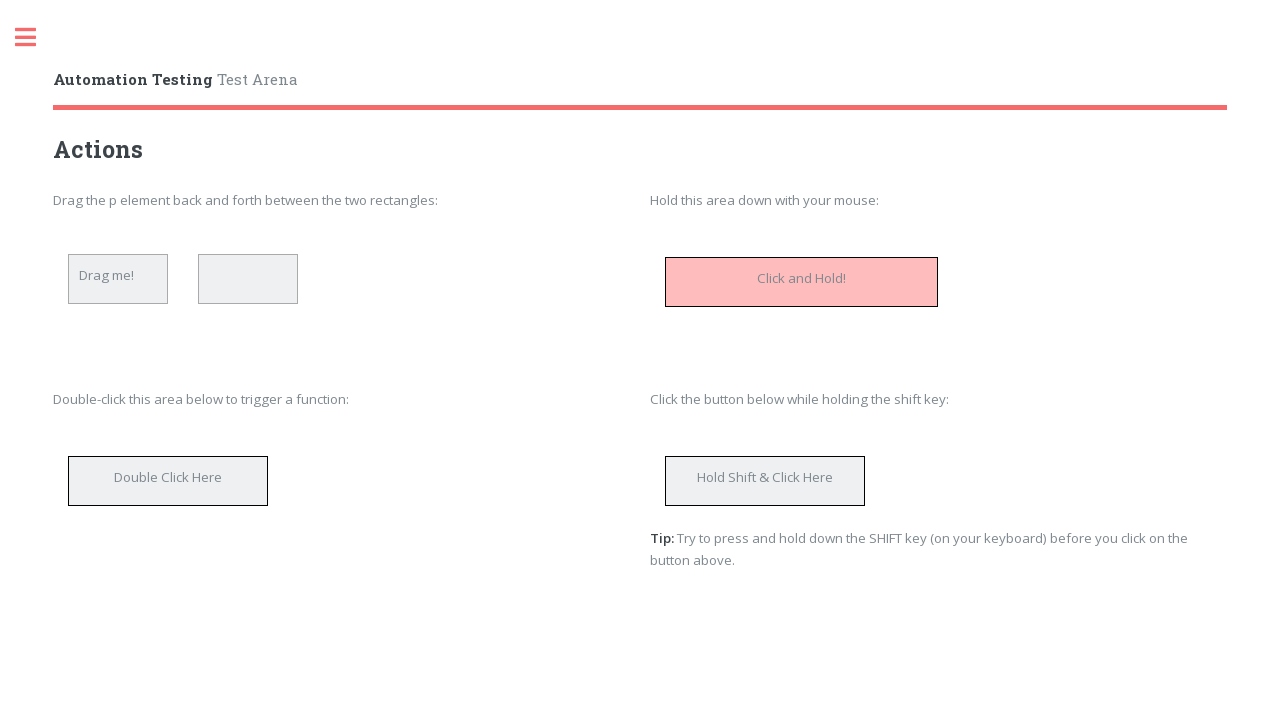

Navigated to actions page on automationtesting.co.uk
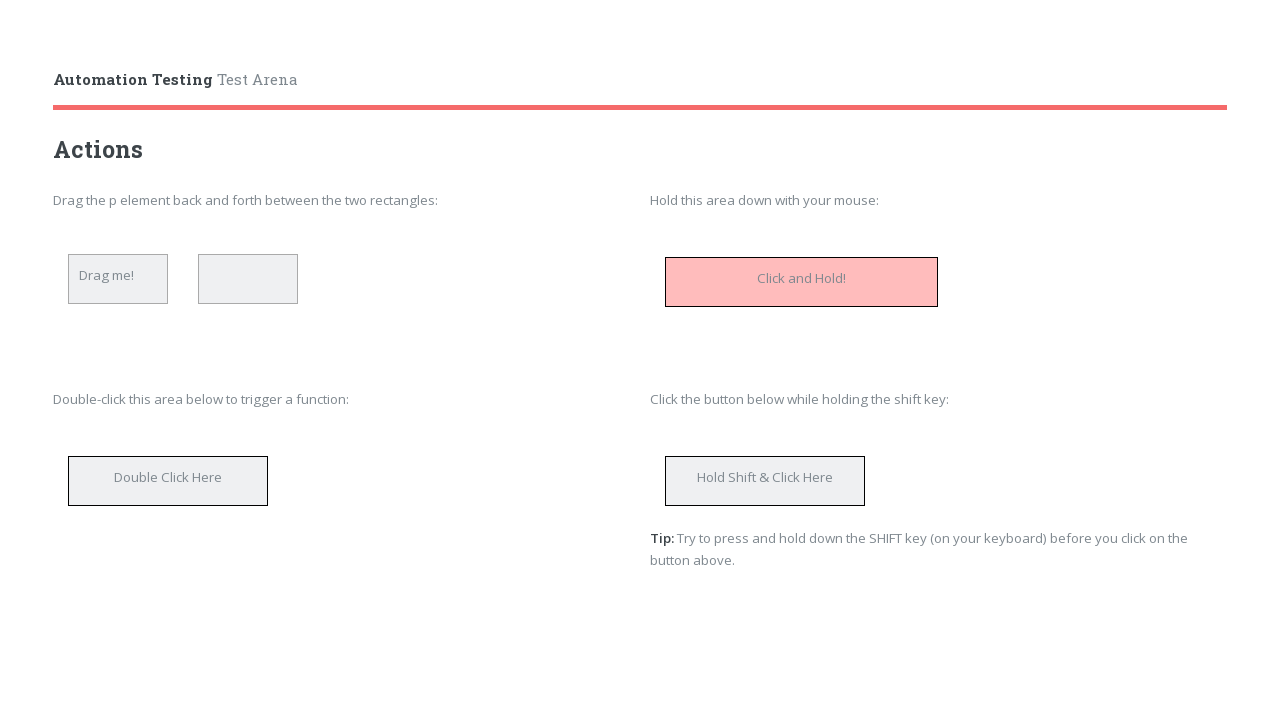

Page loaded successfully (networkidle state reached)
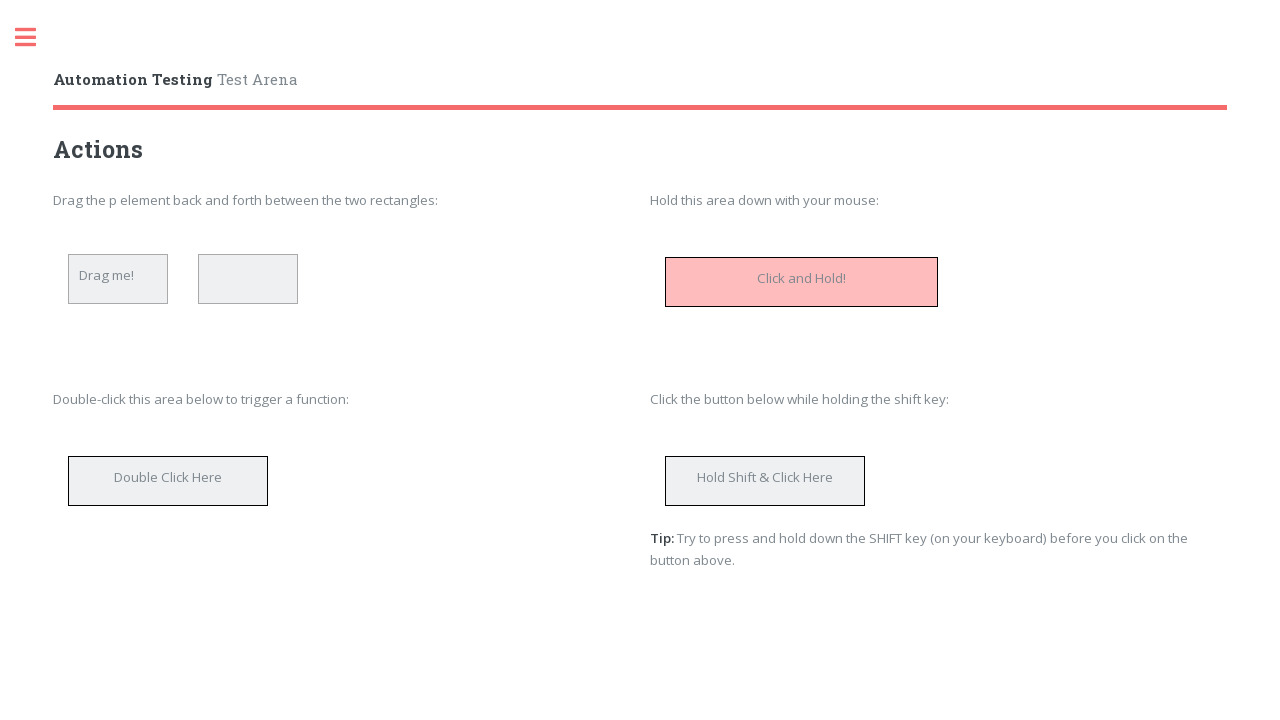

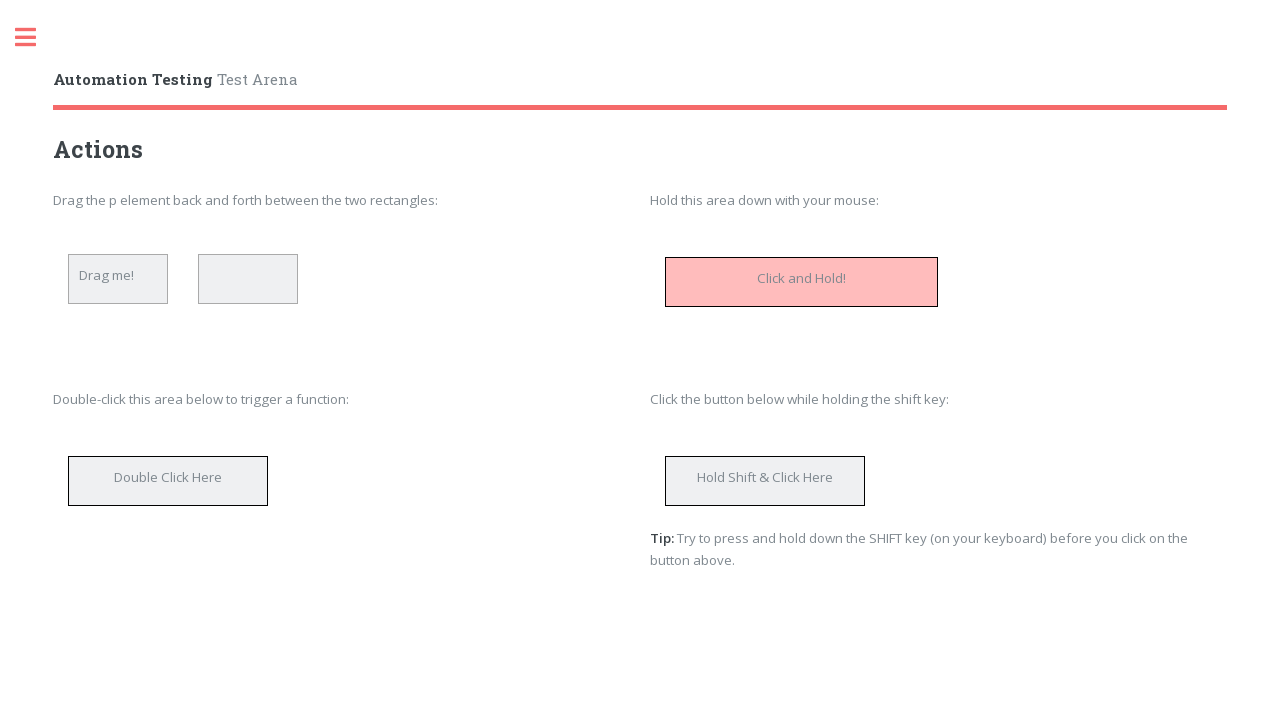